Tests an e-commerce checkout flow by searching for products containing "ca", adding Cashews to cart, and proceeding through checkout with country selection and agreement checkbox.

Starting URL: https://rahulshettyacademy.com/seleniumPractise/#/

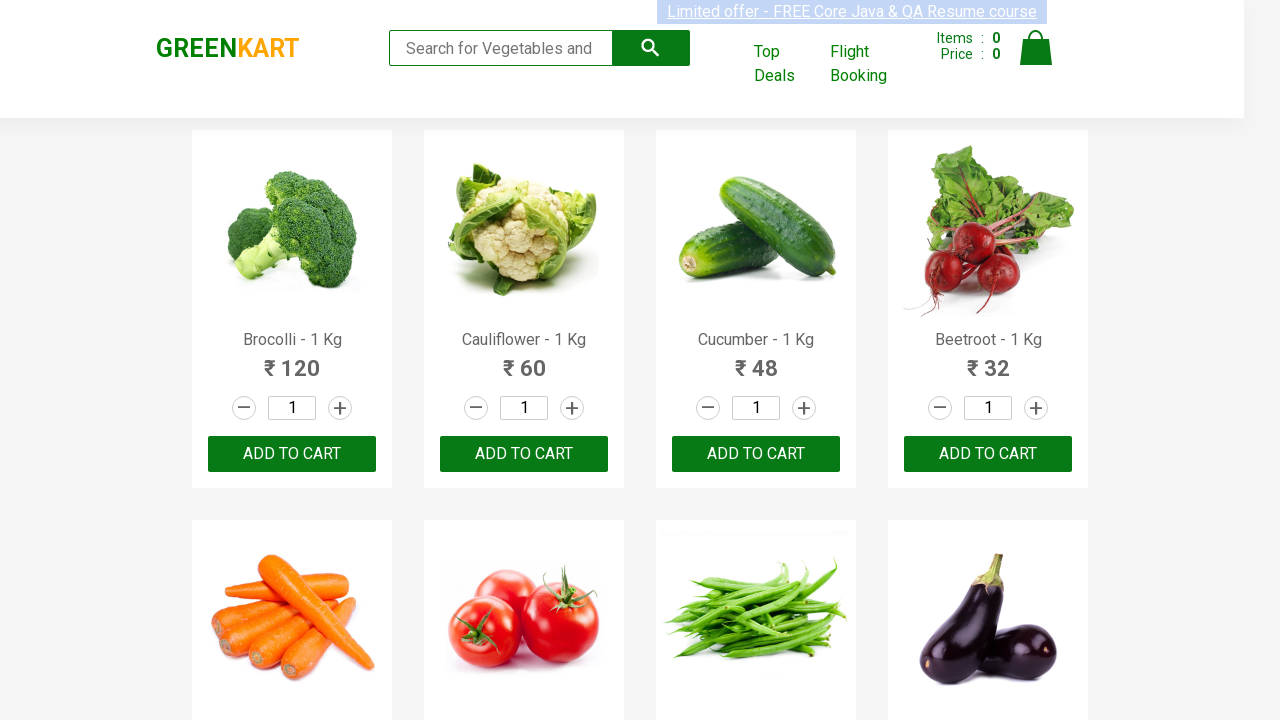

Filled search field with 'ca' on .search-keyword
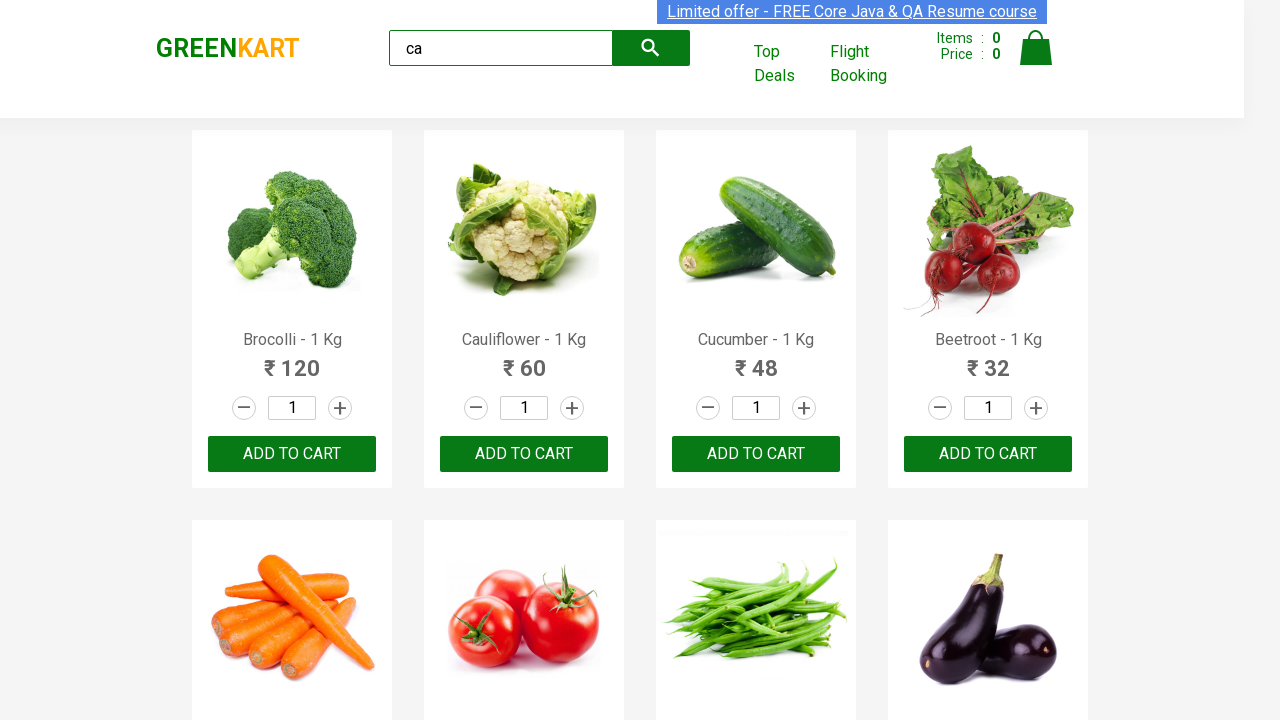

Clicked search button at (651, 48) on .search-button
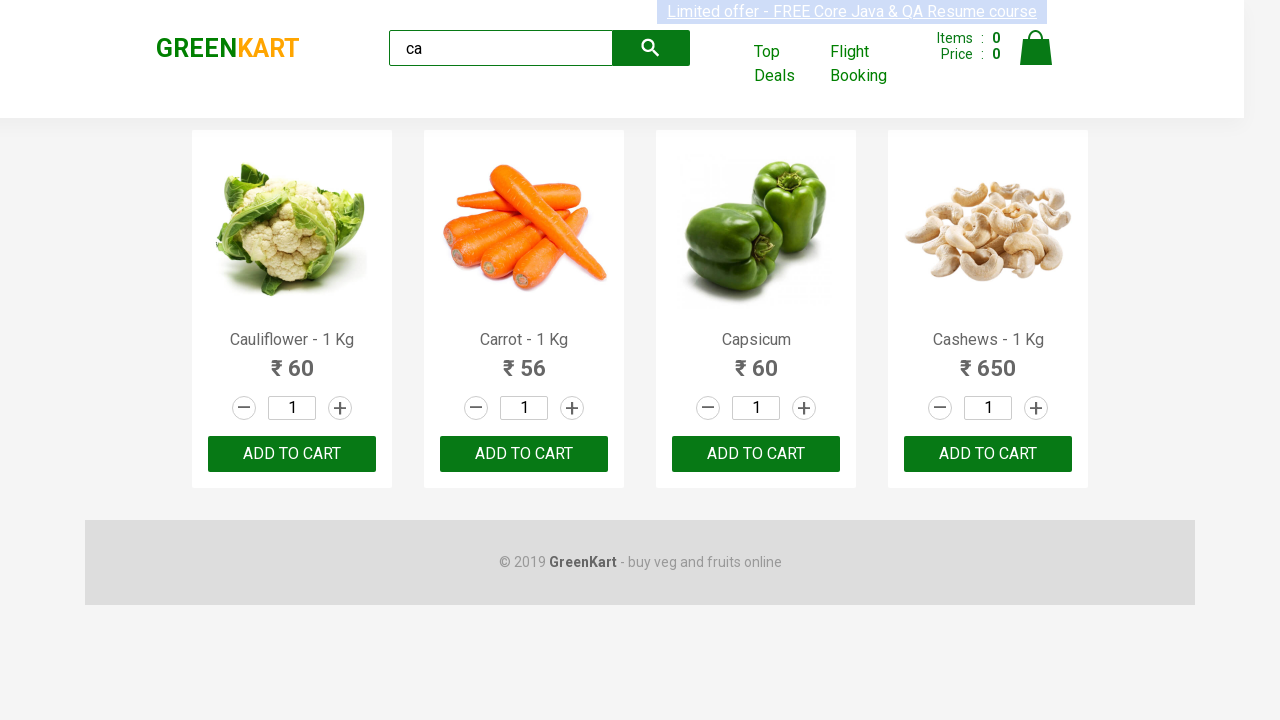

Products loaded after search
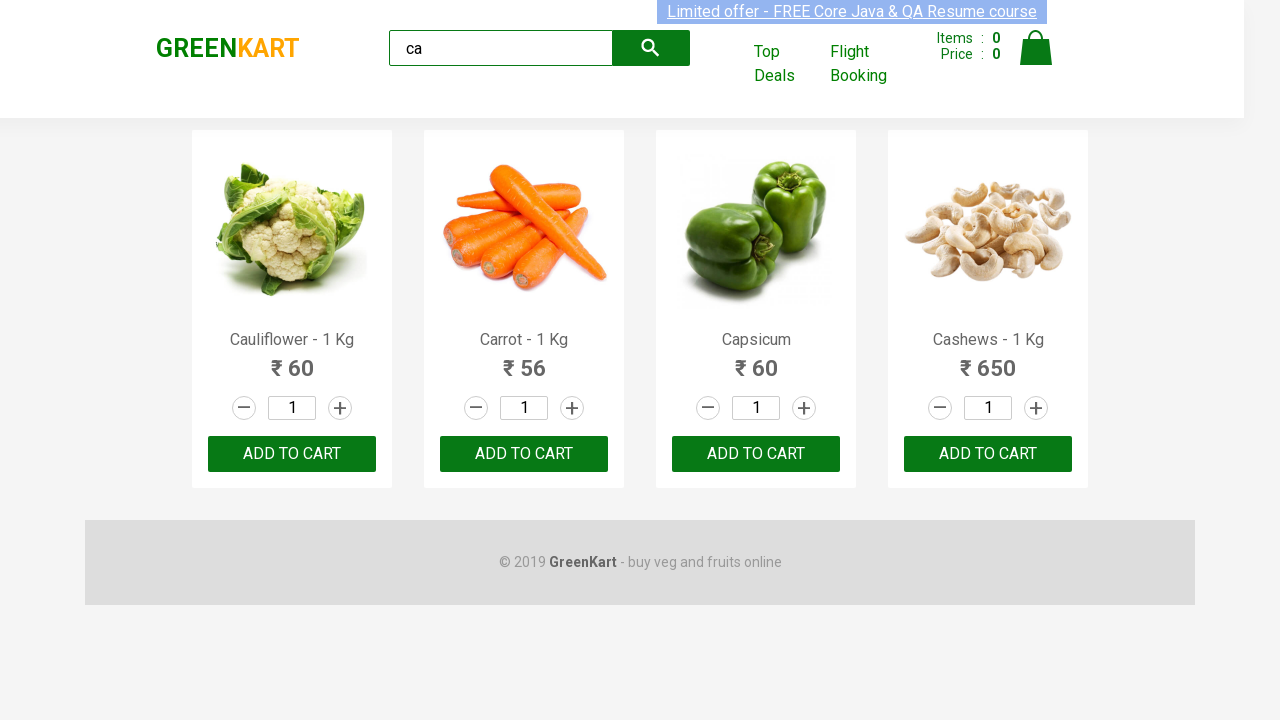

Clicked Add to Cart button for Cashews product at (988, 454) on .products .product >> nth=3 >> button
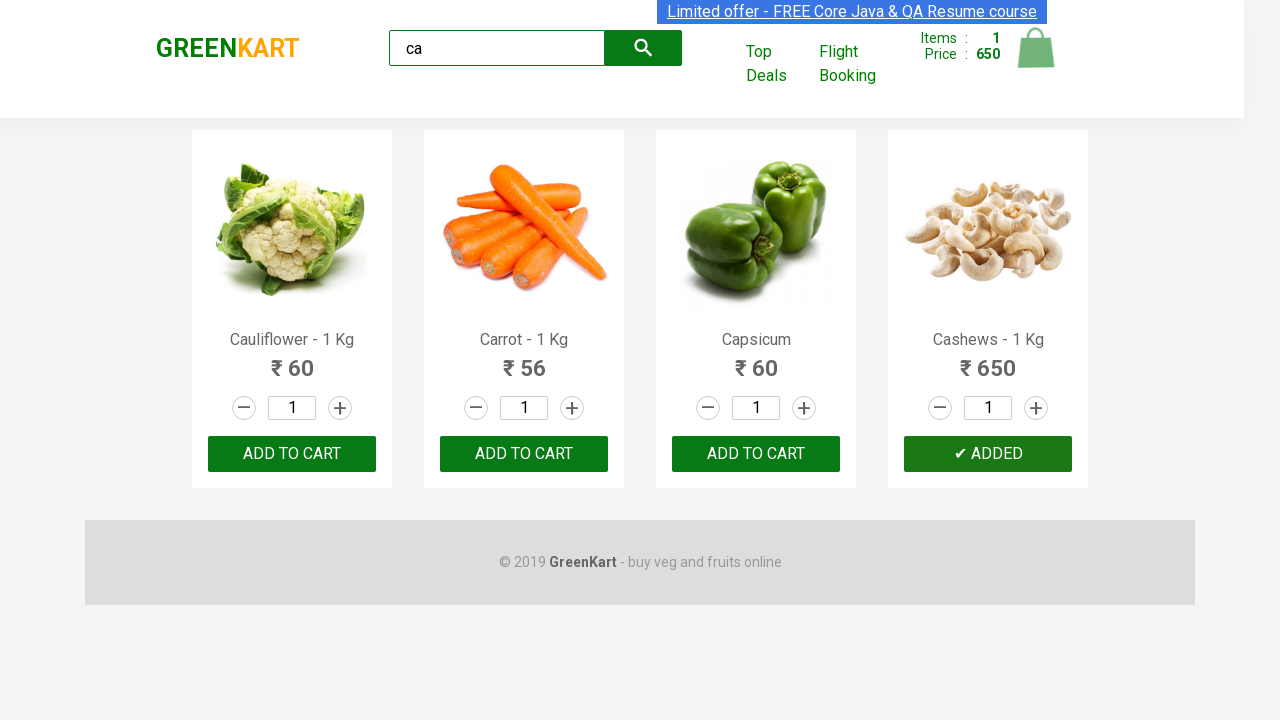

Clicked cart icon to view shopping cart at (1036, 48) on .cart-icon > img
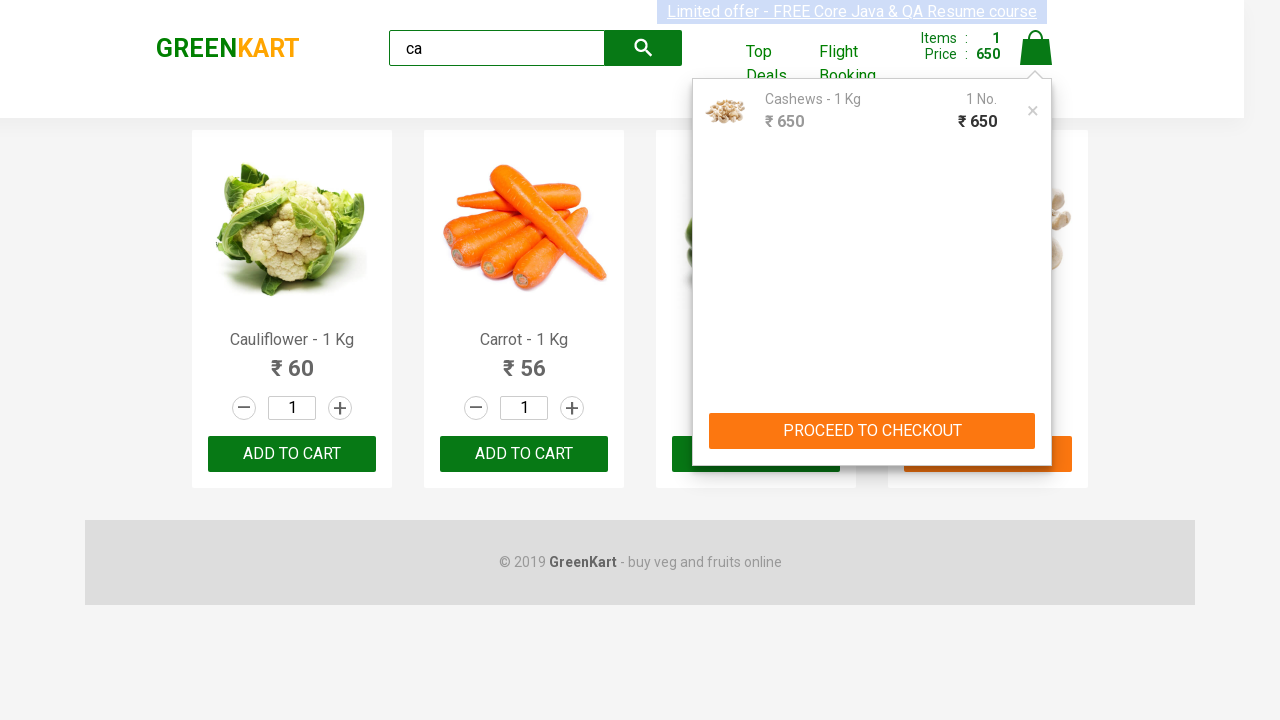

Clicked PROCEED TO CHECKOUT button at (872, 431) on text=PROCEED TO CHECKOUT
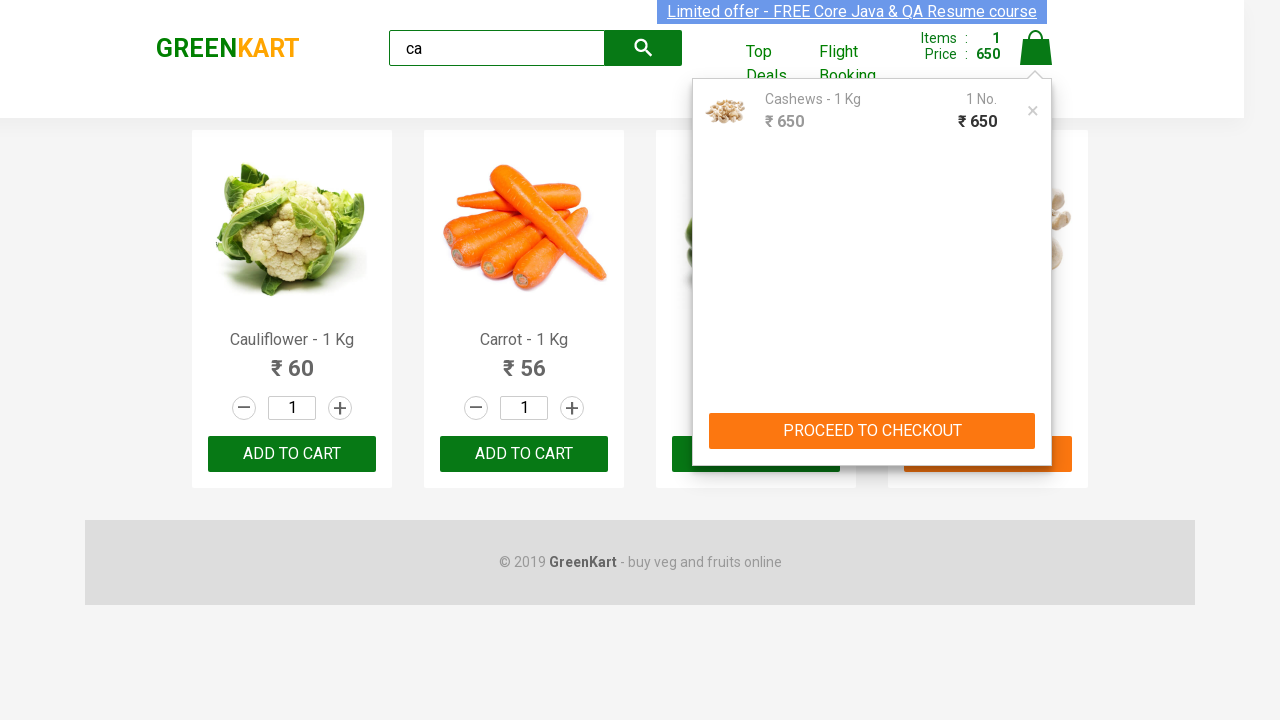

Clicked Place Order button at (1036, 420) on button:has-text('Place Order')
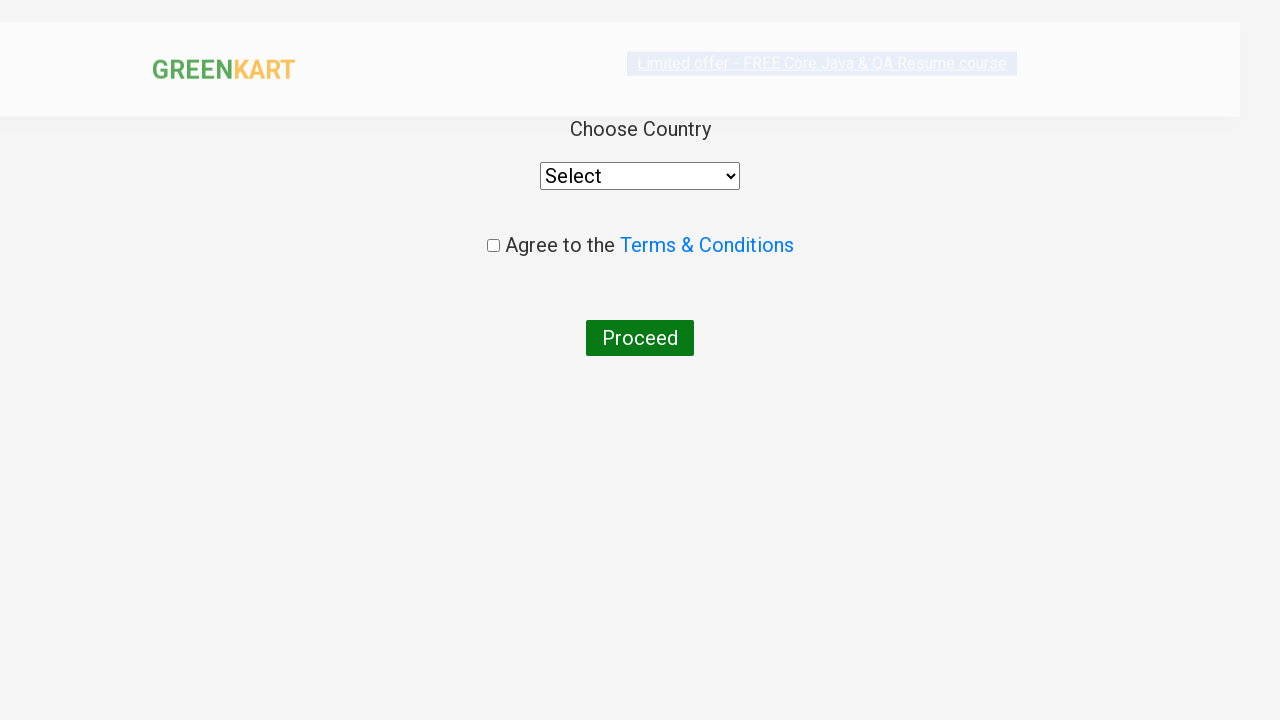

Selected India from country dropdown on select
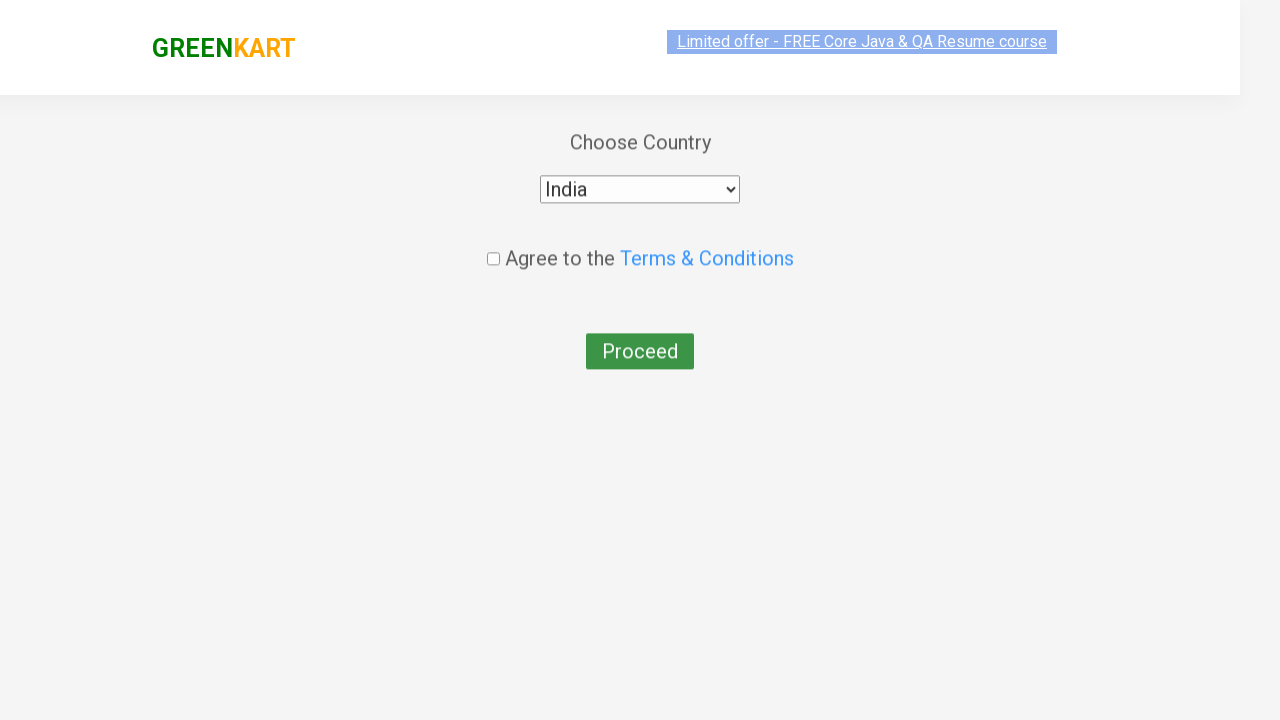

Checked the agreement checkbox at (493, 246) on .chkAgree
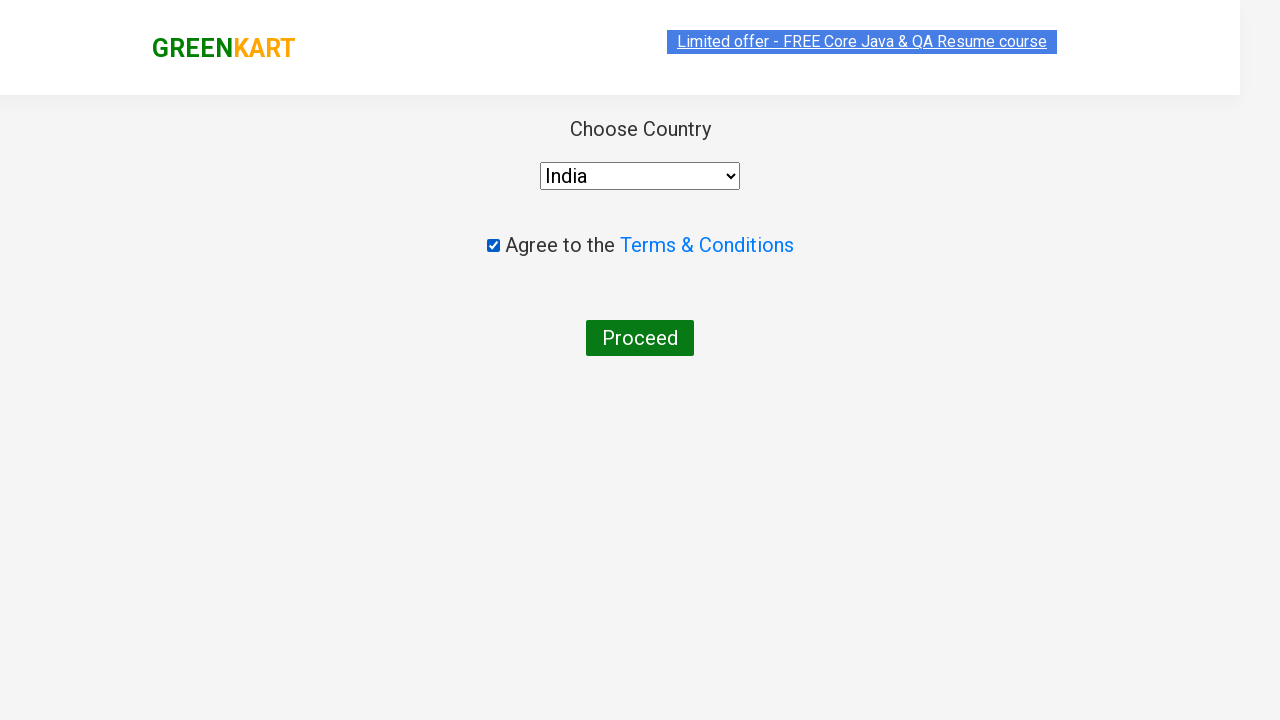

Clicked Proceed button to complete checkout at (640, 338) on text=Proceed
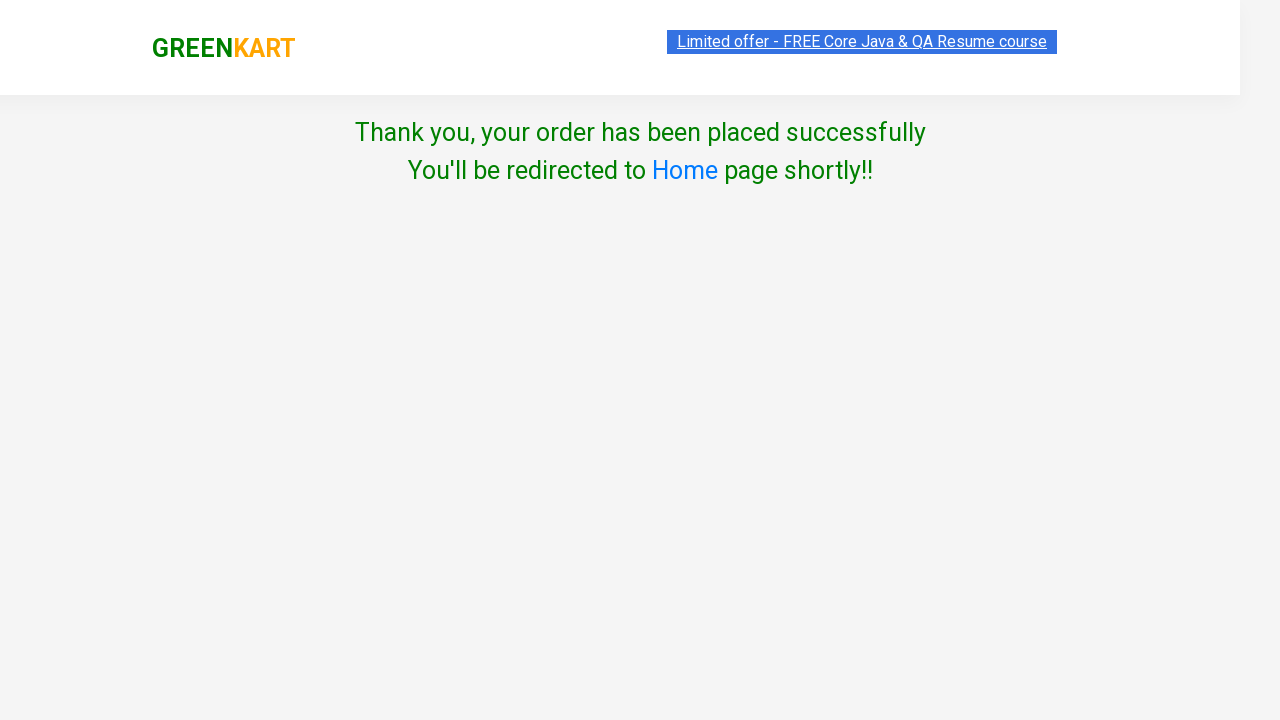

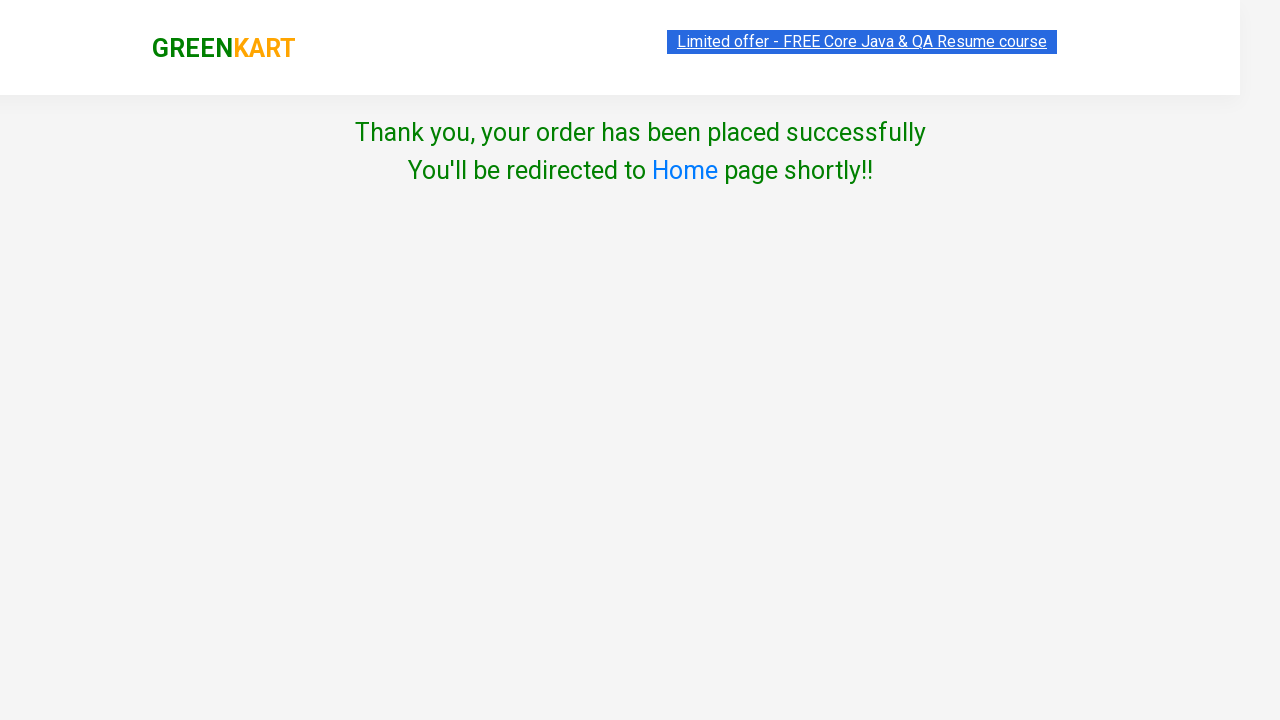